Tests JavaScript Prompt dialog by clicking the prompt button, entering text, and accepting the dialog

Starting URL: https://the-internet.herokuapp.com/javascript_alerts

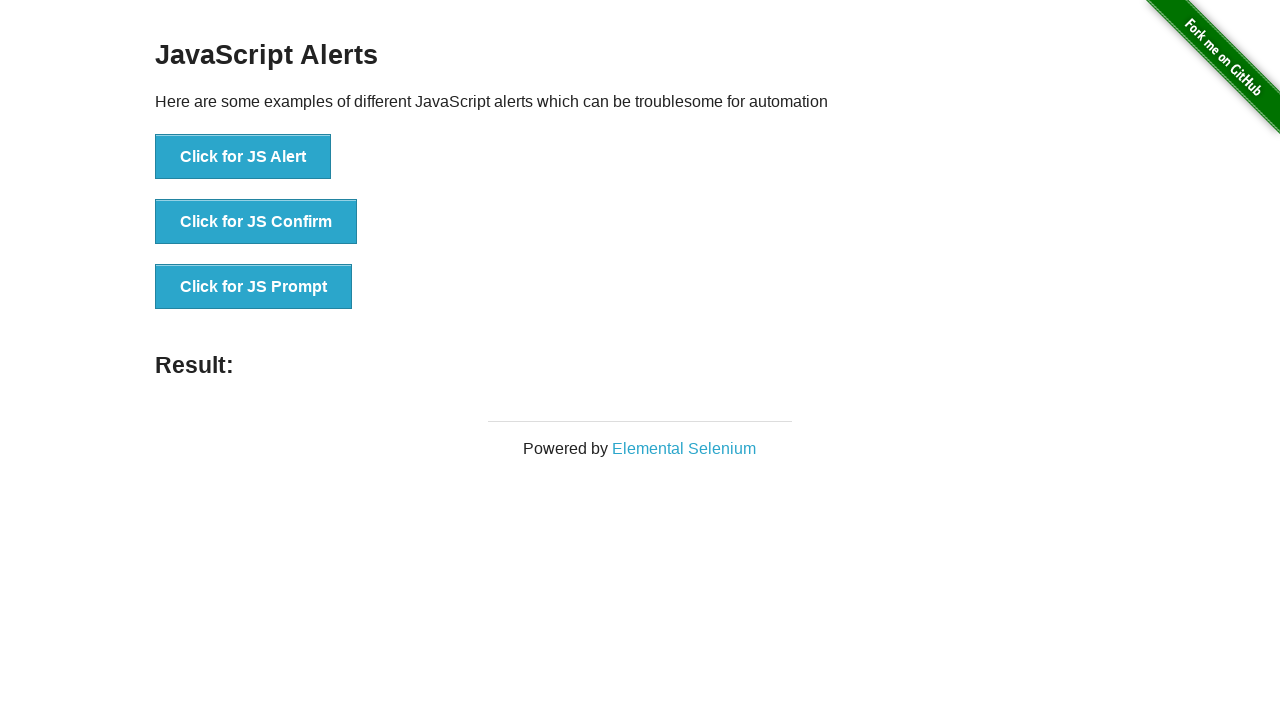

Set up dialog handler to accept prompt with text 'Everything is OK!'
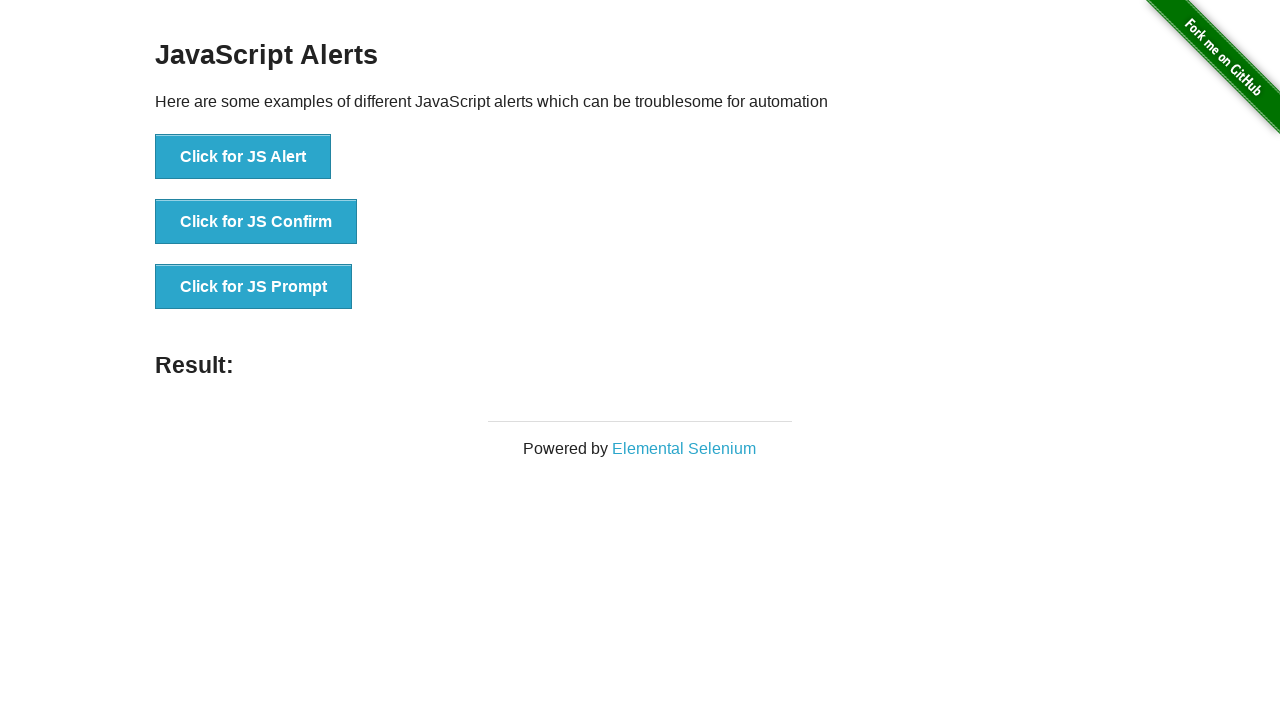

Clicked the JS Prompt button at (254, 287) on xpath=//button[. = 'Click for JS Prompt']
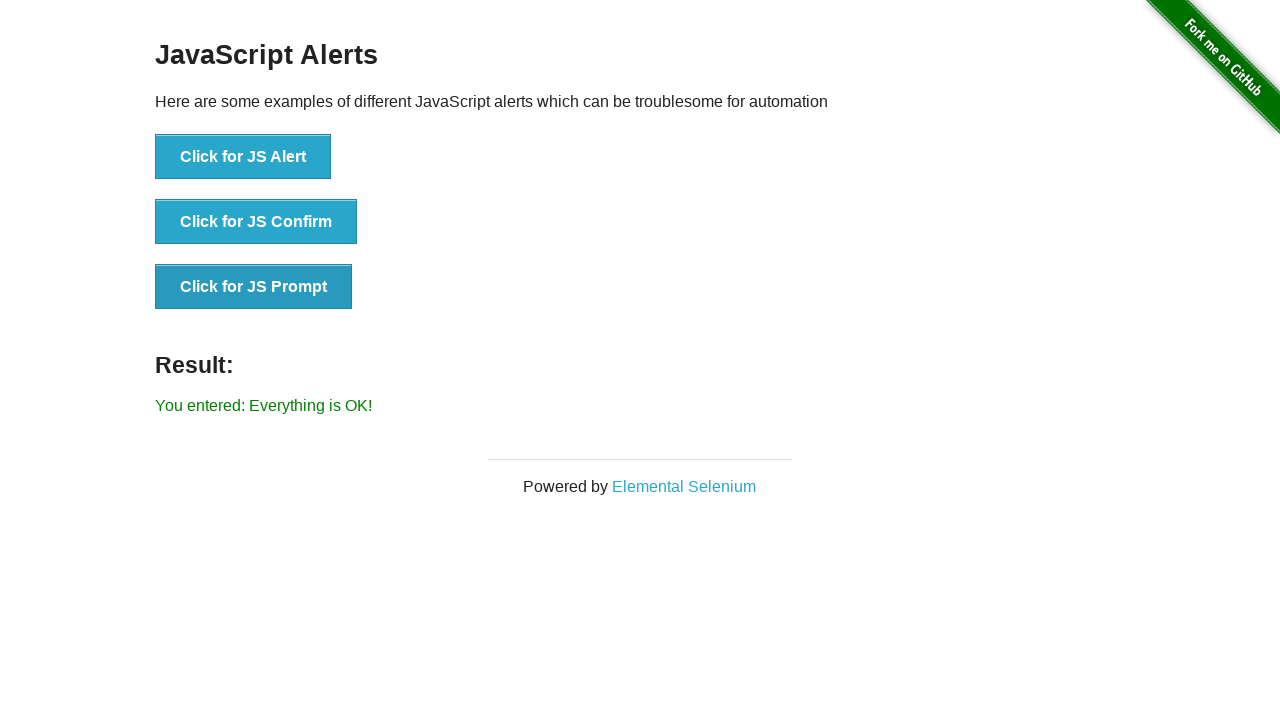

Result message appeared after accepting prompt dialog
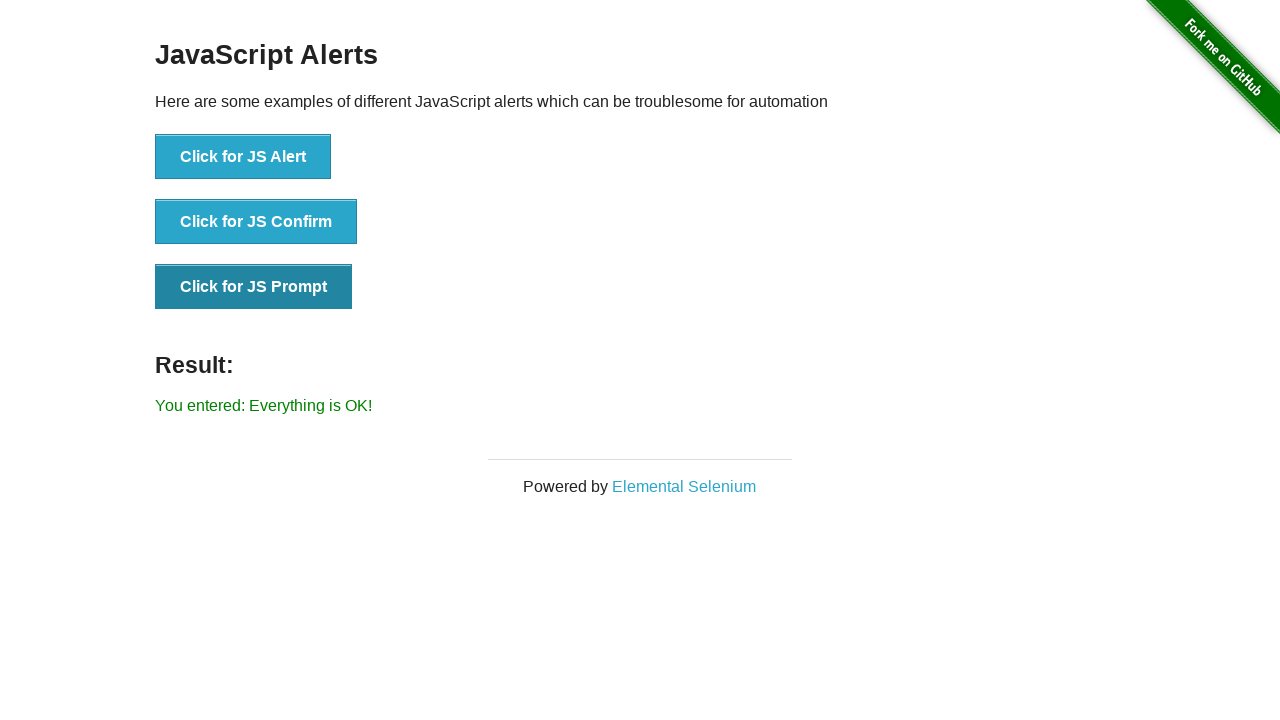

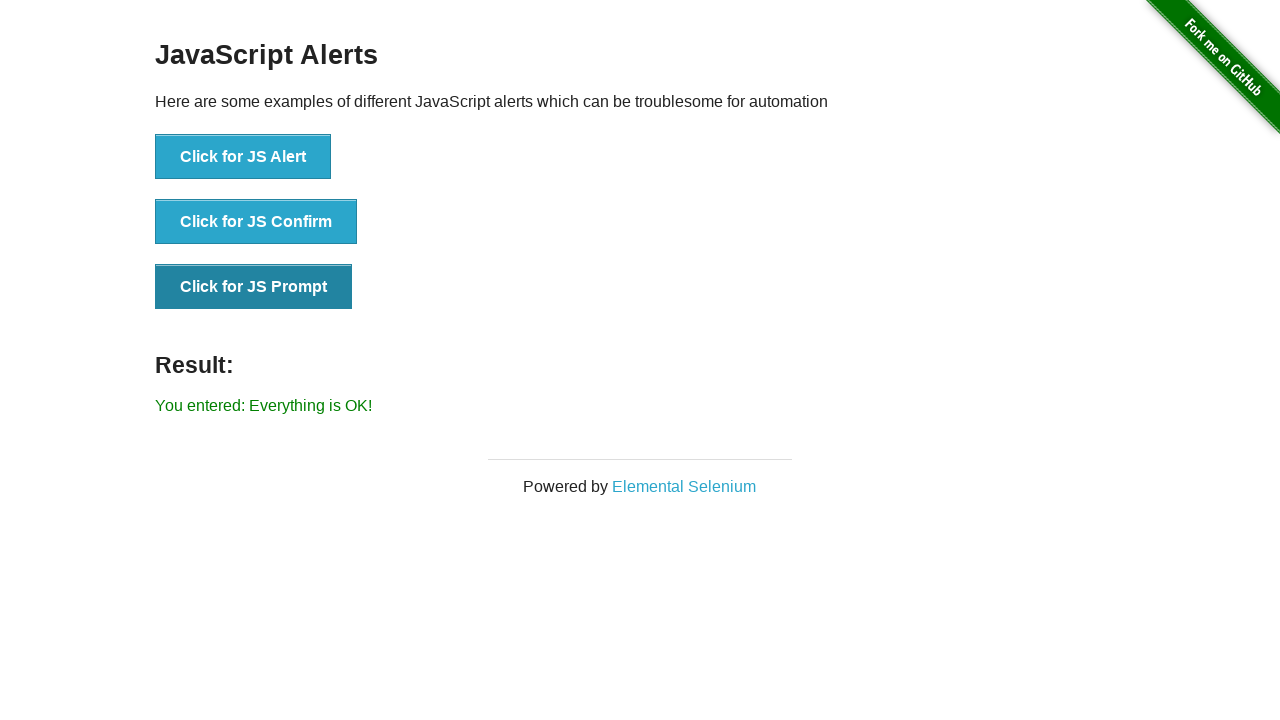